Tests browser scrolling functionality by scrolling down multiple times and then scrolling back up on a sample Selenium testing website.

Starting URL: https://artoftesting.com/sampleSiteForSelenium

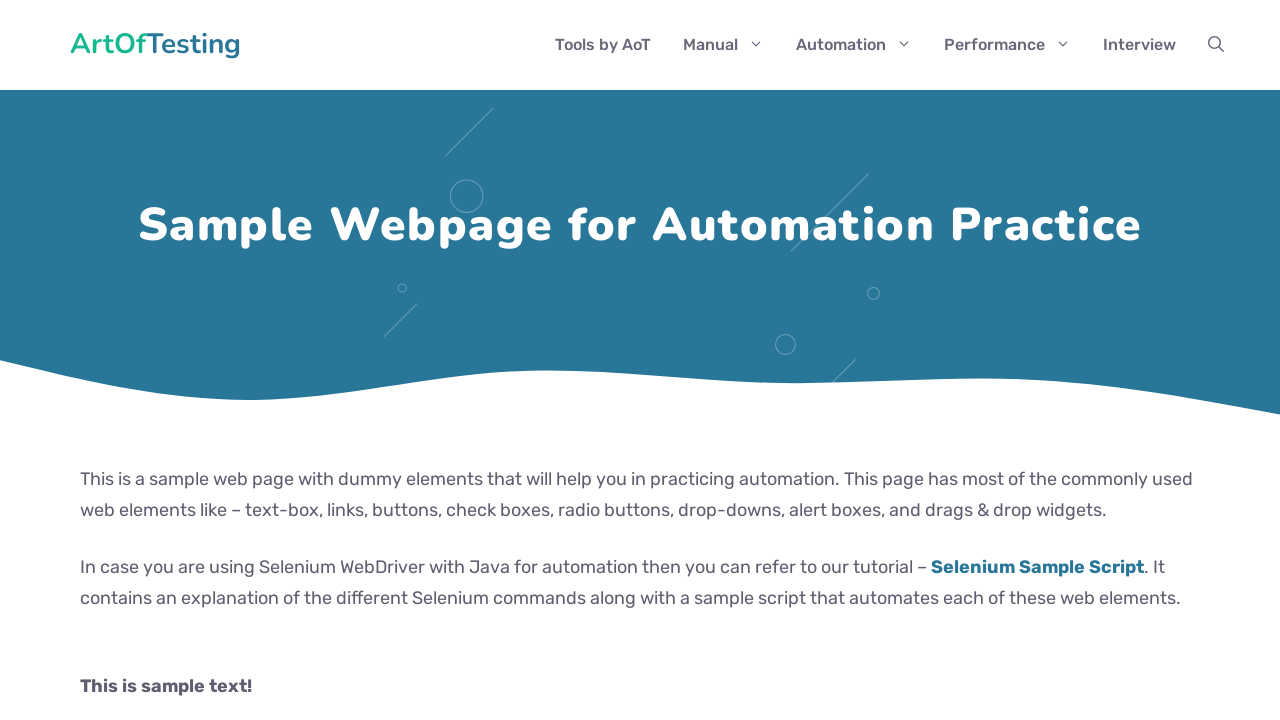

Waited for Selenium Tutorial link to load
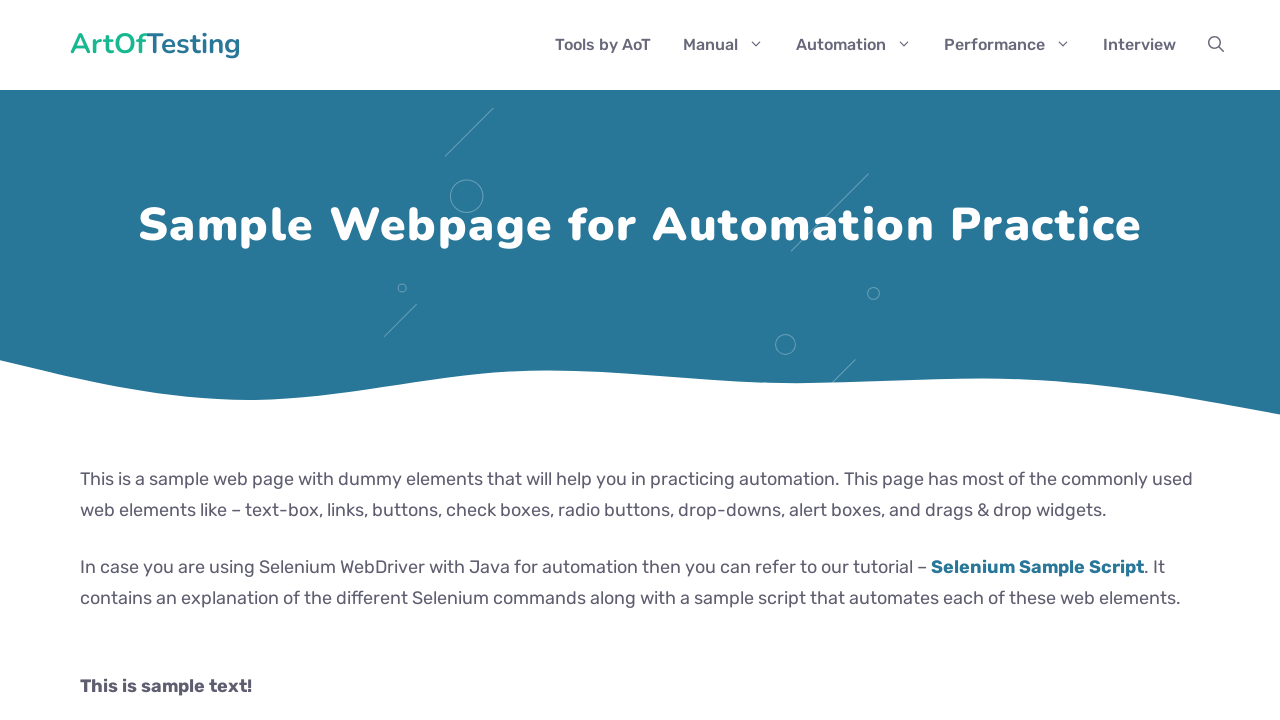

Scrolled down by 400 pixels (1st scroll)
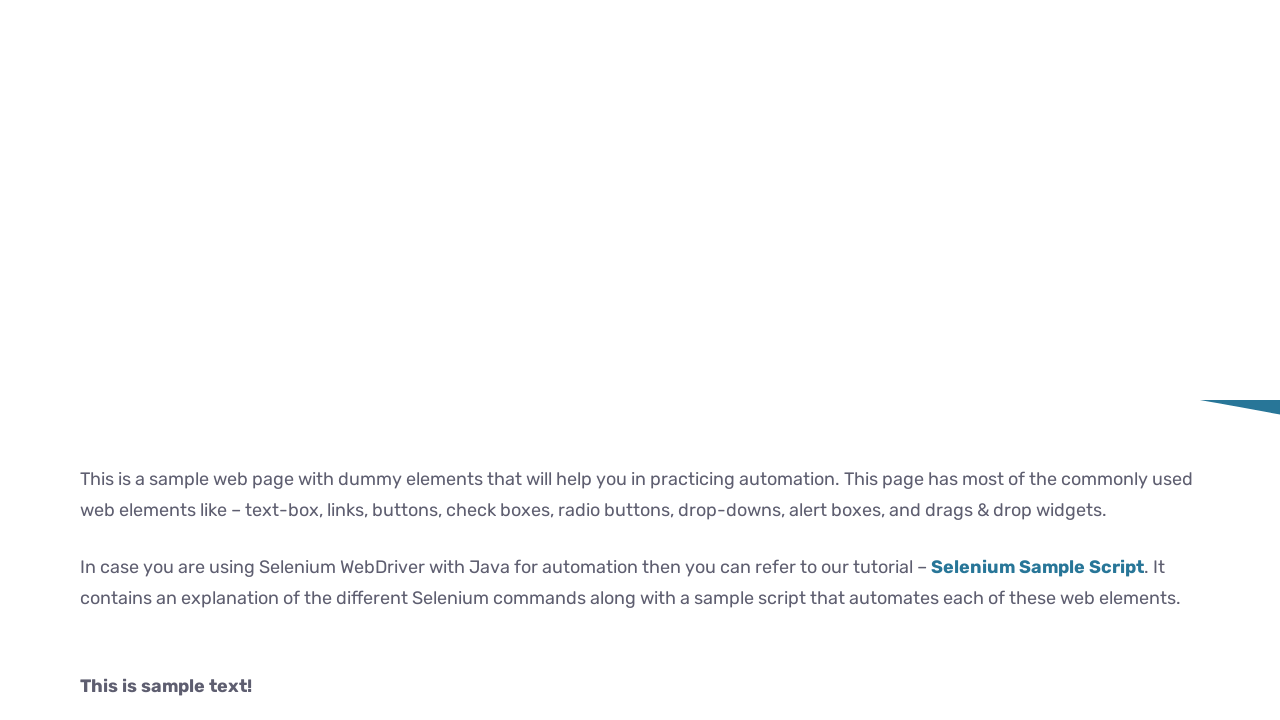

Waited 500ms after first scroll
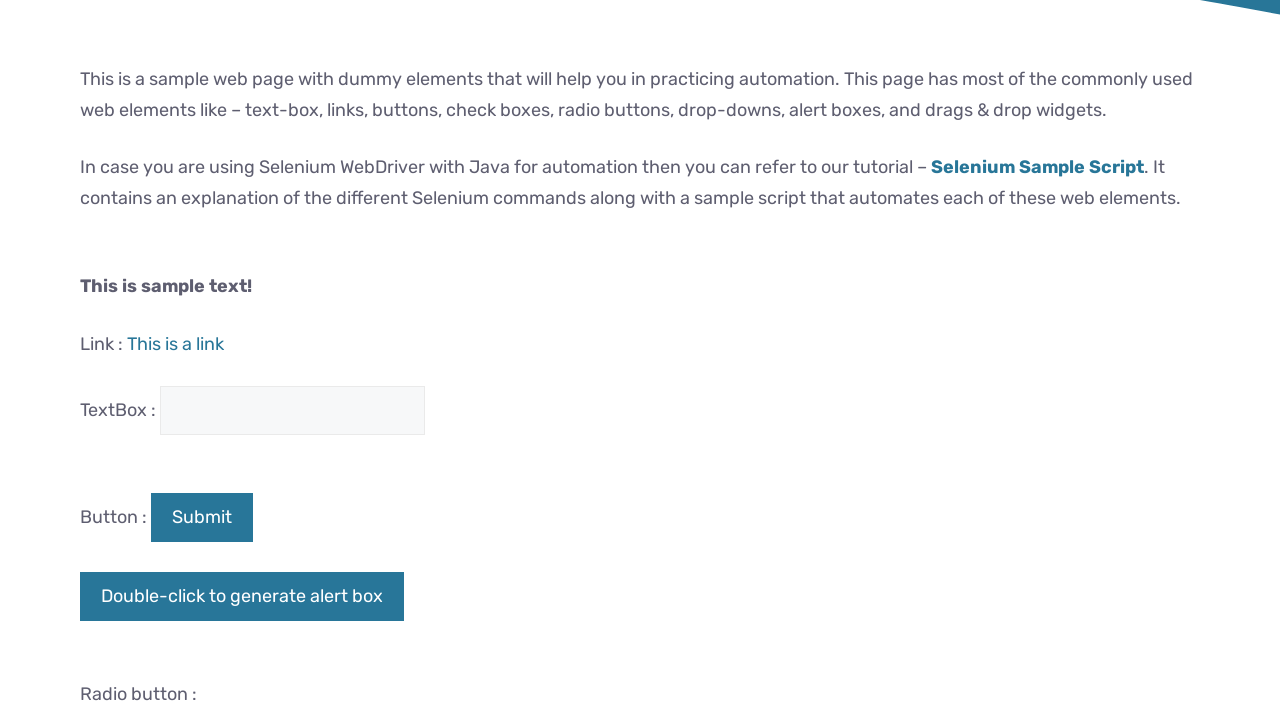

Scrolled down by 400 pixels (2nd scroll)
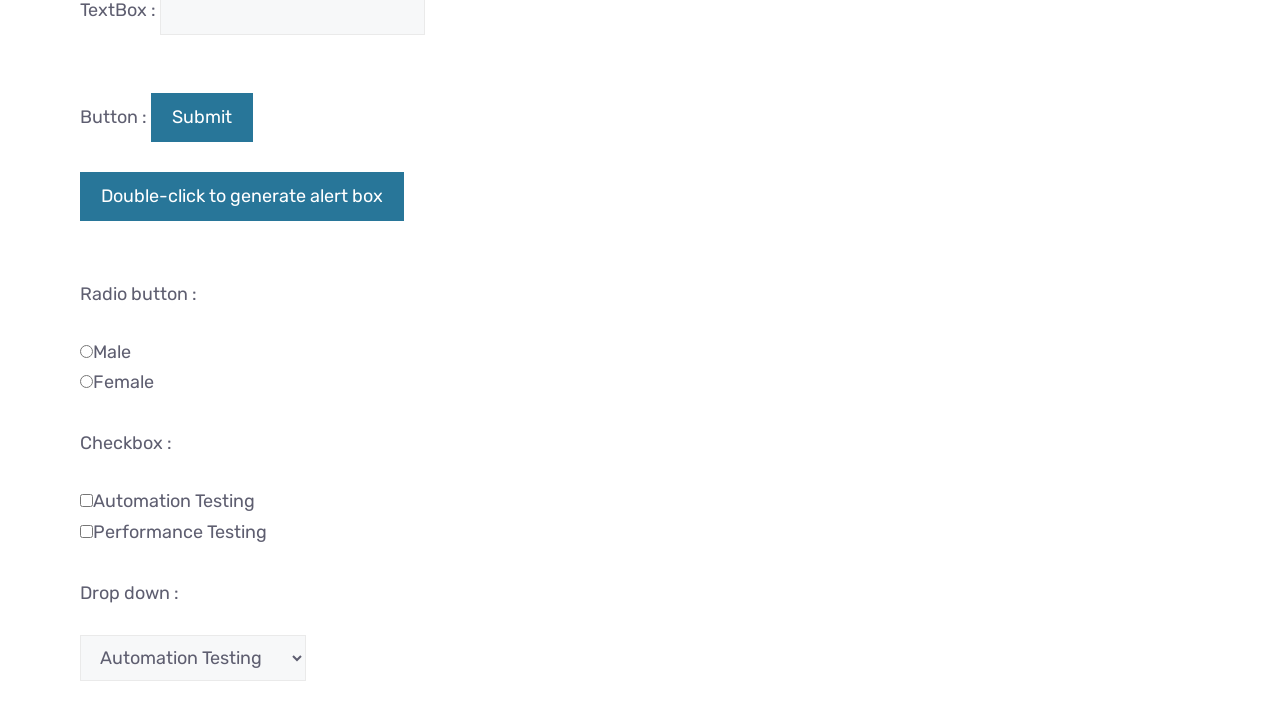

Waited 500ms after second scroll
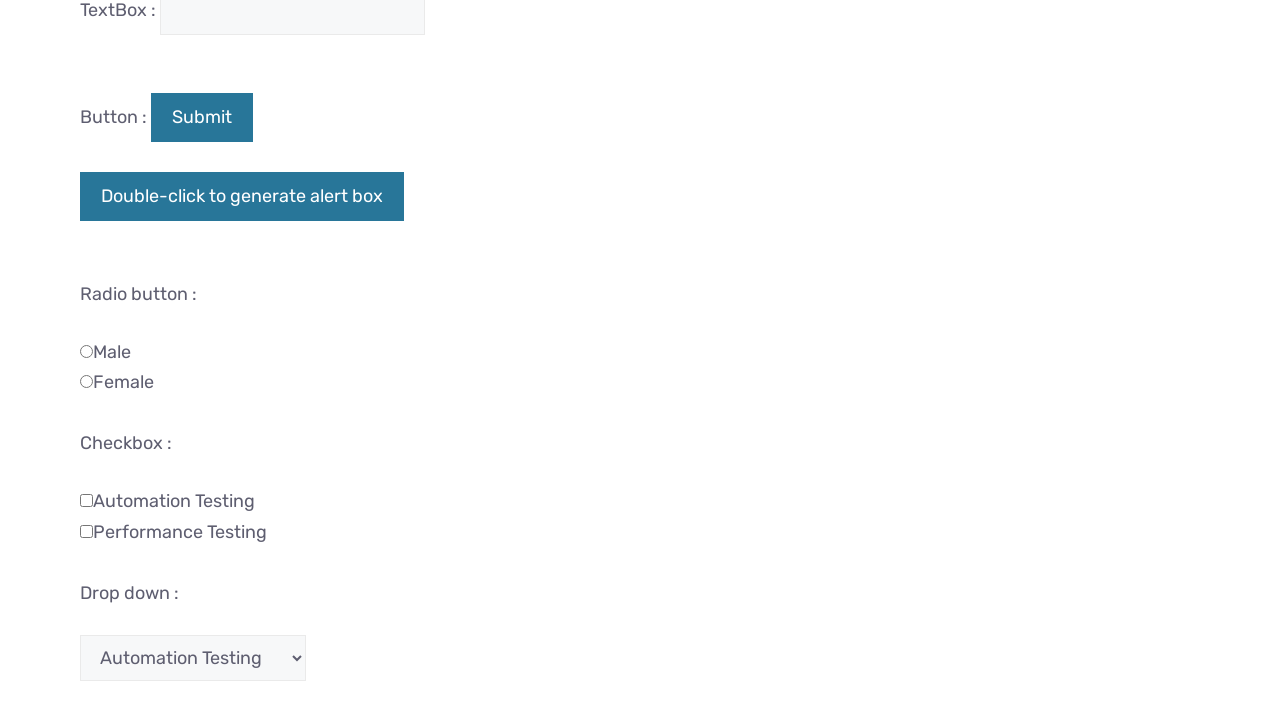

Scrolled down by 400 pixels (3rd scroll)
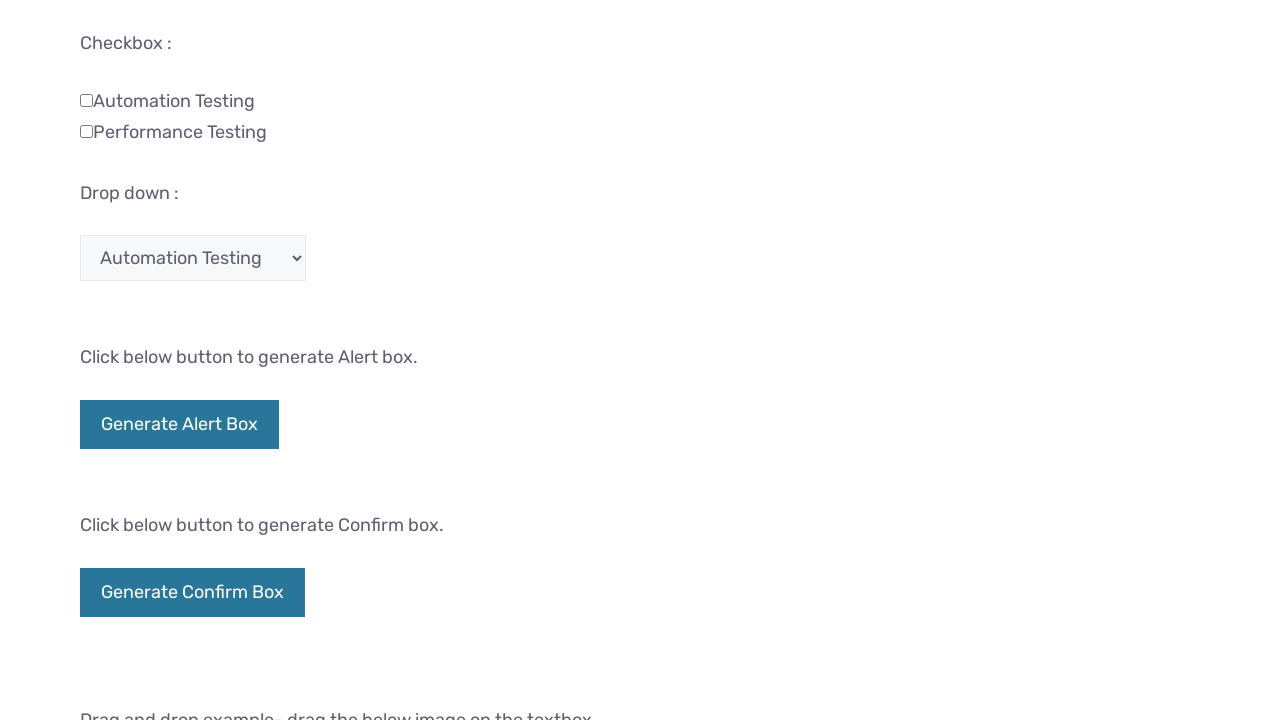

Waited 500ms after third scroll
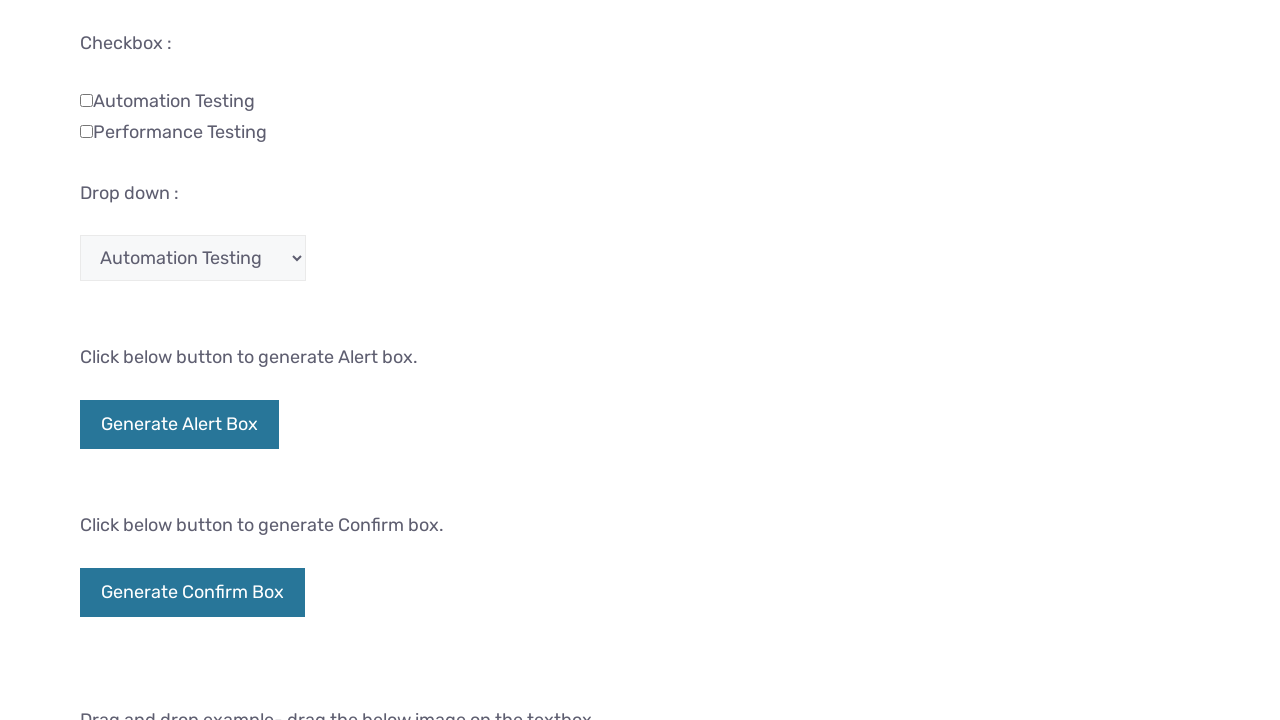

Scrolled down by 400 pixels (4th scroll)
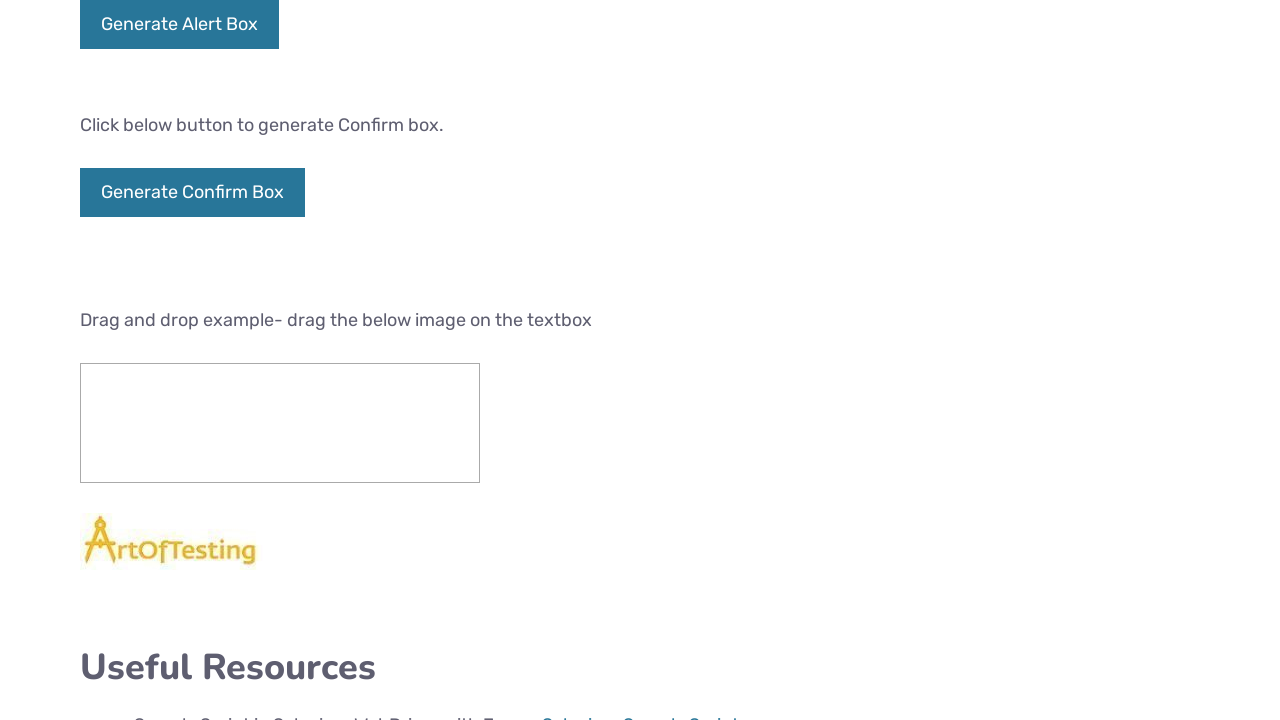

Waited 500ms after fourth scroll
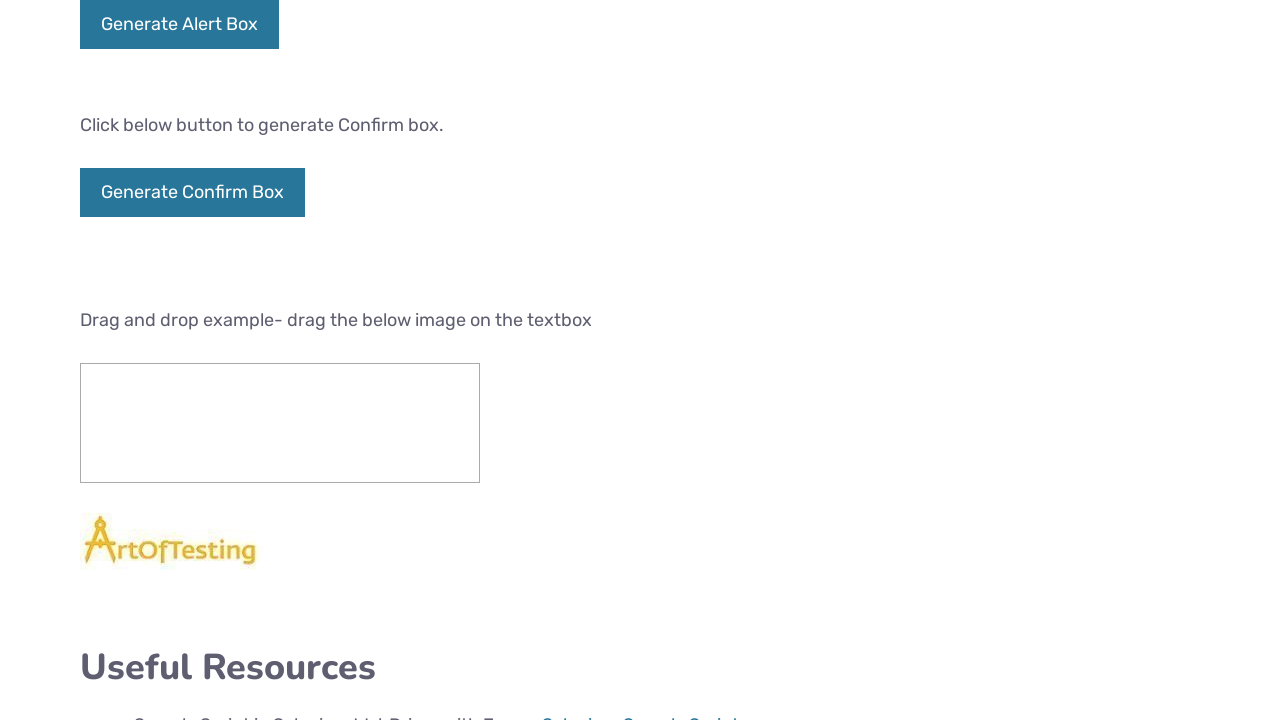

Scrolled back up by 400 pixels
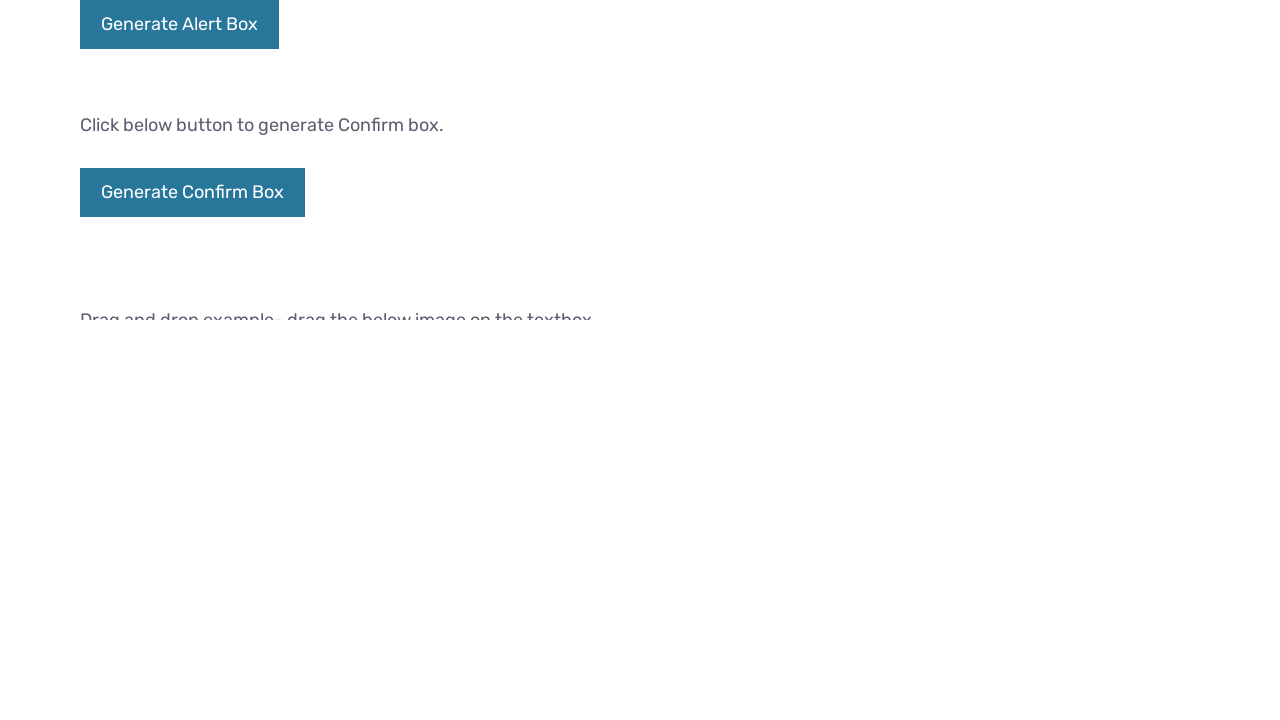

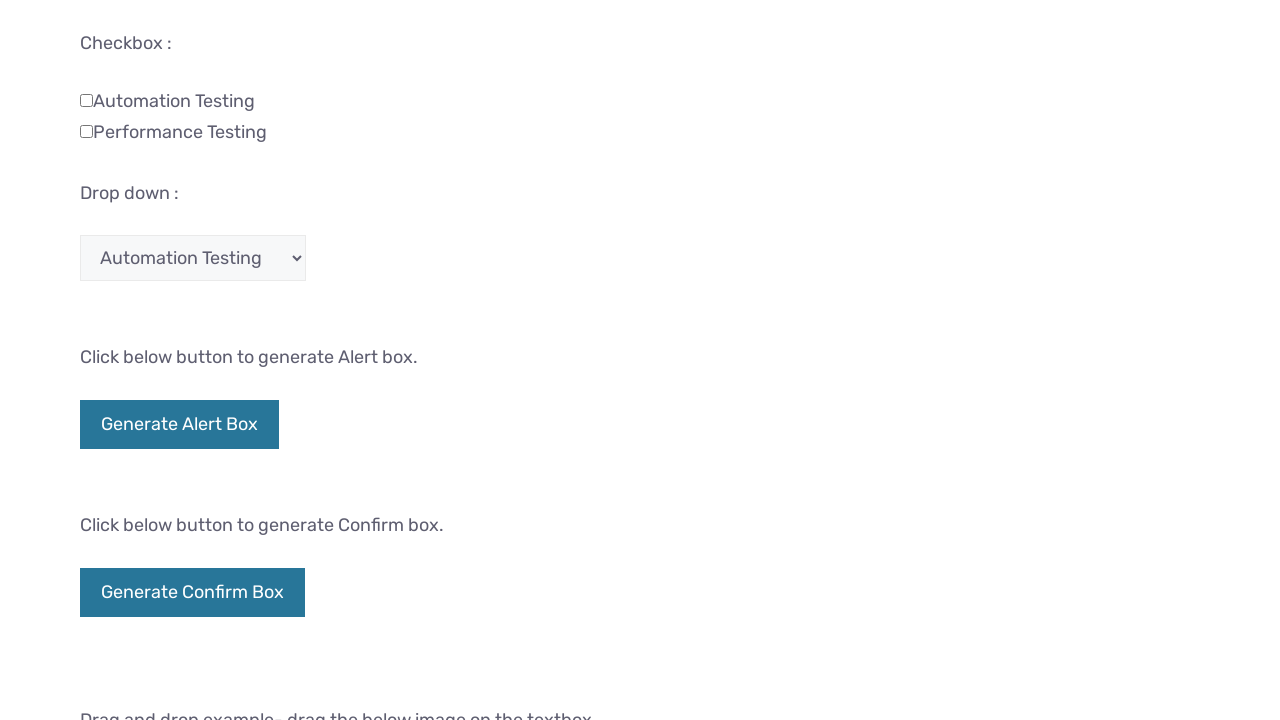